Tests navigation to technical support page and verifies that the page heading is displayed correctly

Starting URL: https://habr.com/ru/feed/

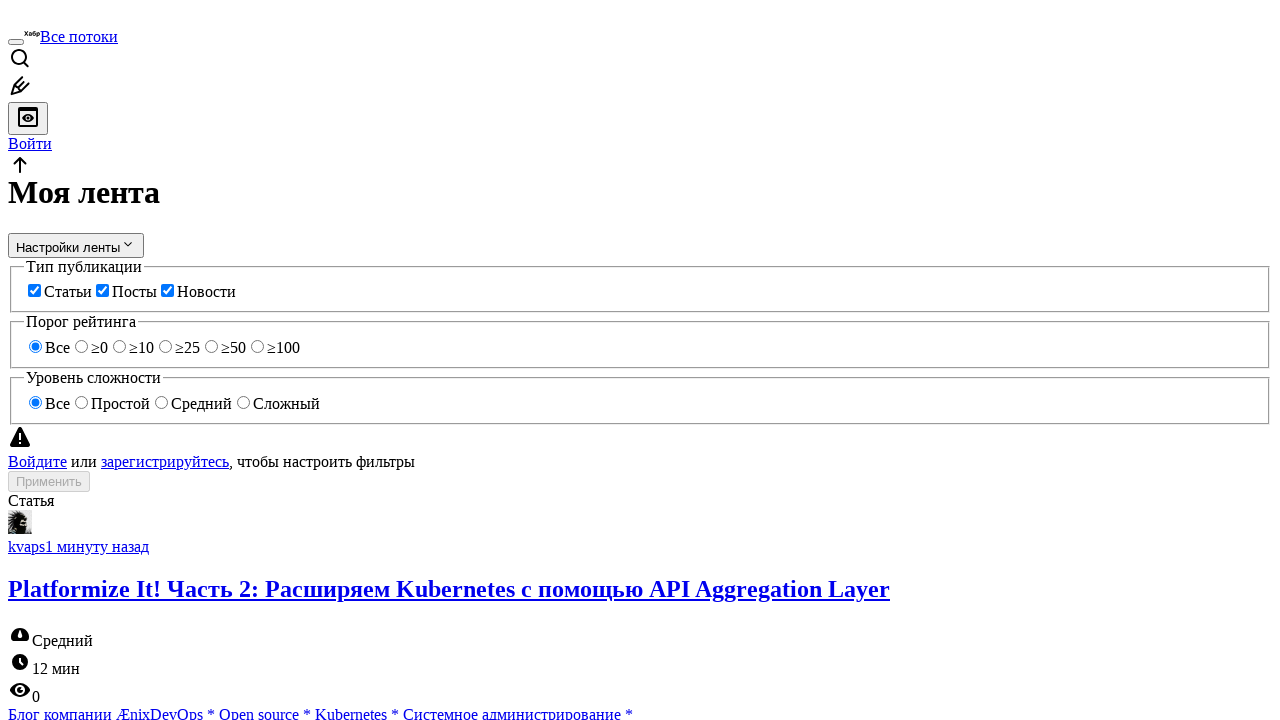

Clicked on 'Техническая поддержка' link in footer at (208, 683) on xpath=//div[@class='tm-footer__container']//a[contains(text(), 'Техническая подд
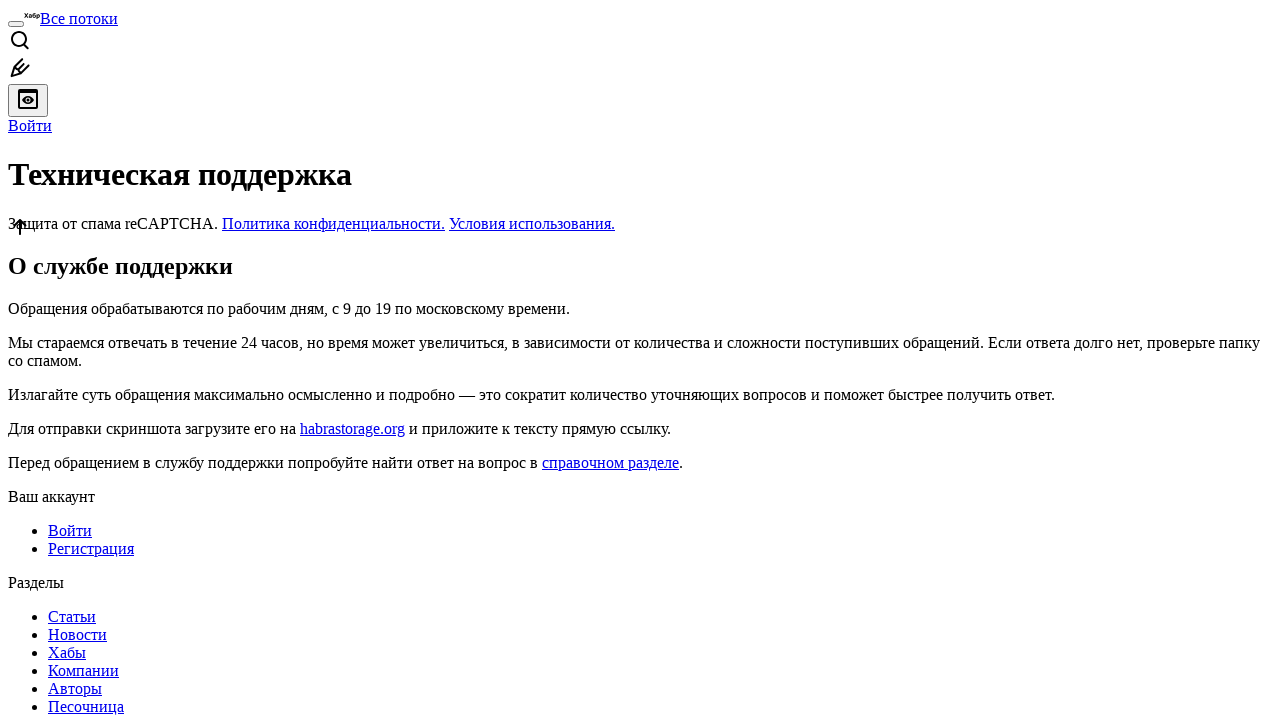

Verified that 'Техническая поддержка' page heading is displayed
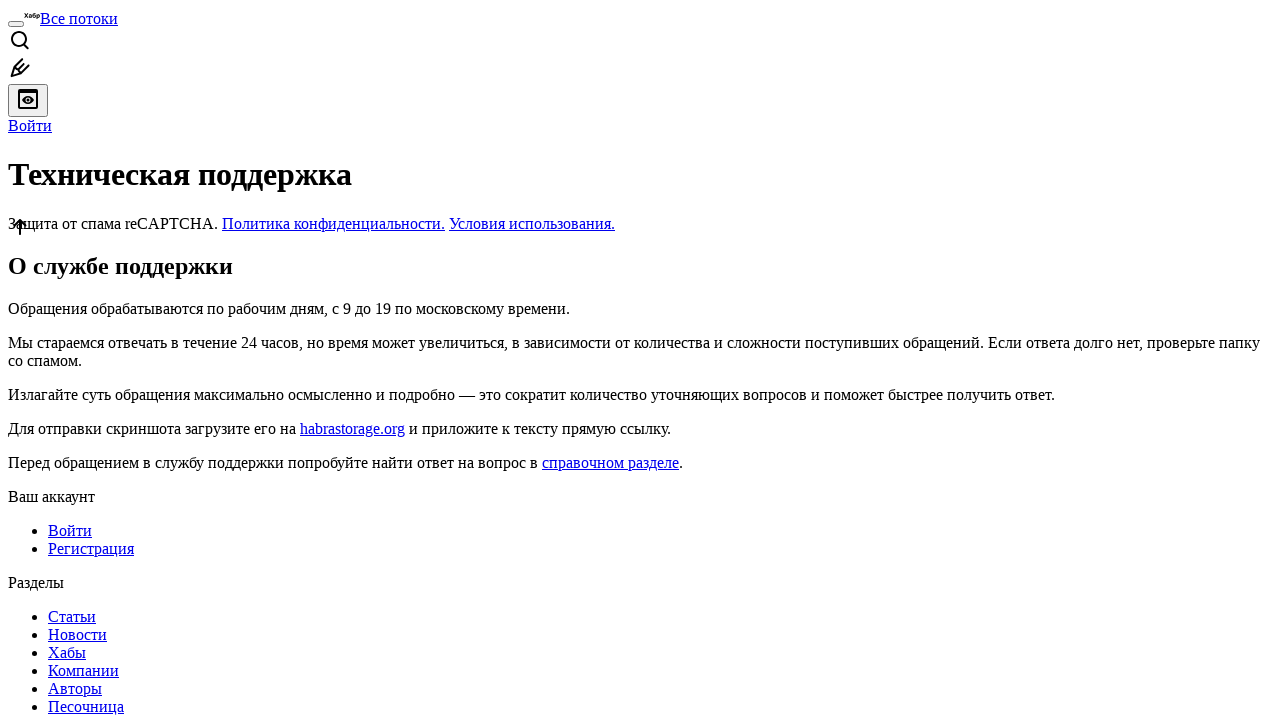

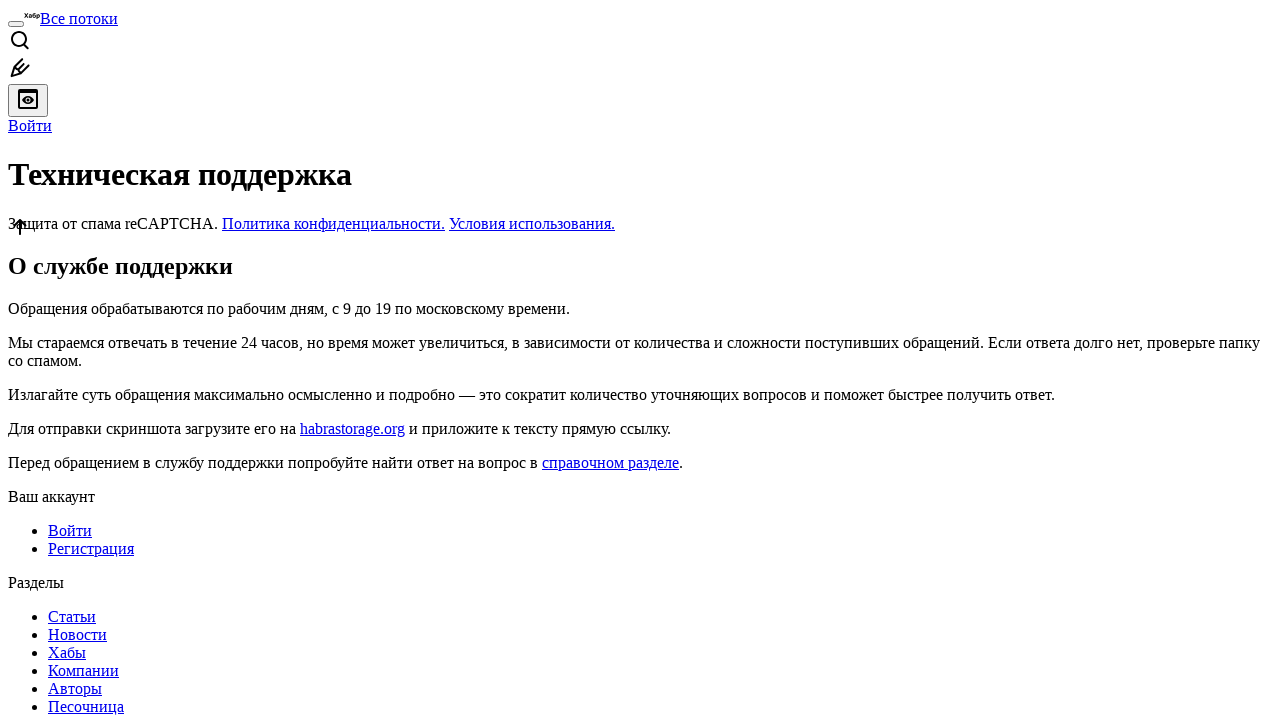